Fills out a comprehensive form with various input types including text fields, radio buttons, checkboxes, dropdowns, file upload, and submits the form

Starting URL: https://seleniumui.moderntester.pl/form.php

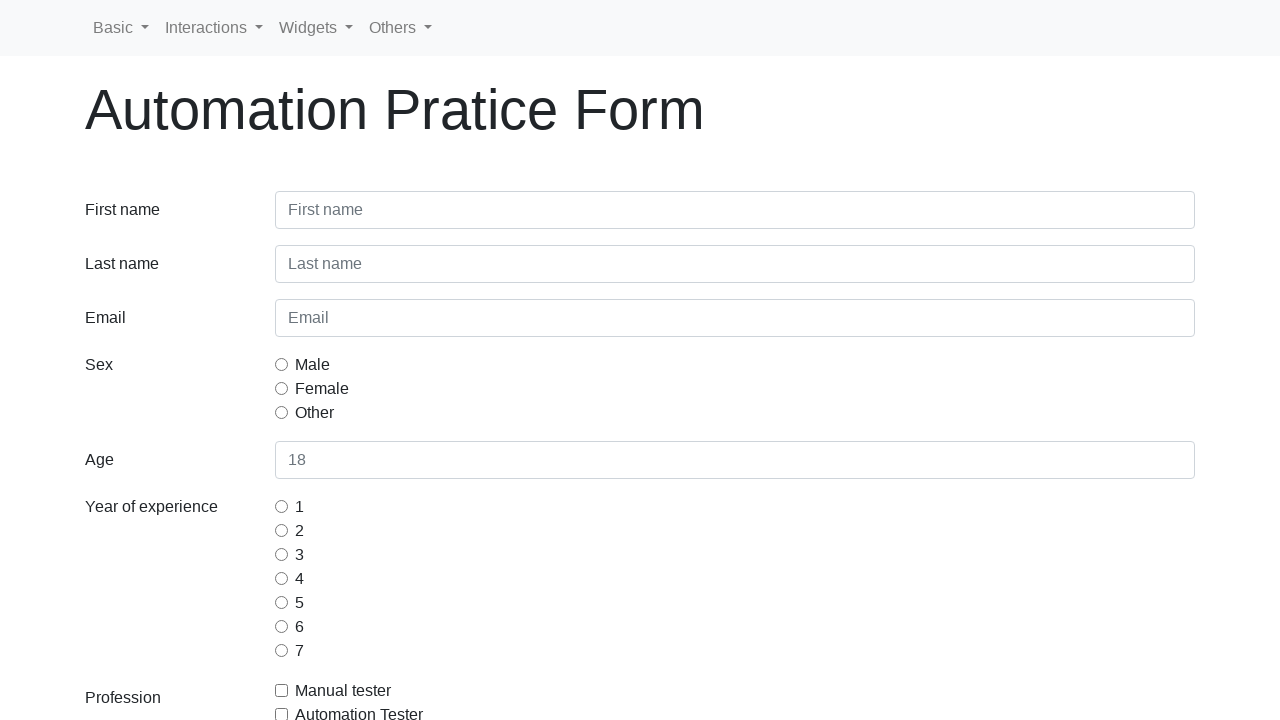

Form loaded and first name field is visible
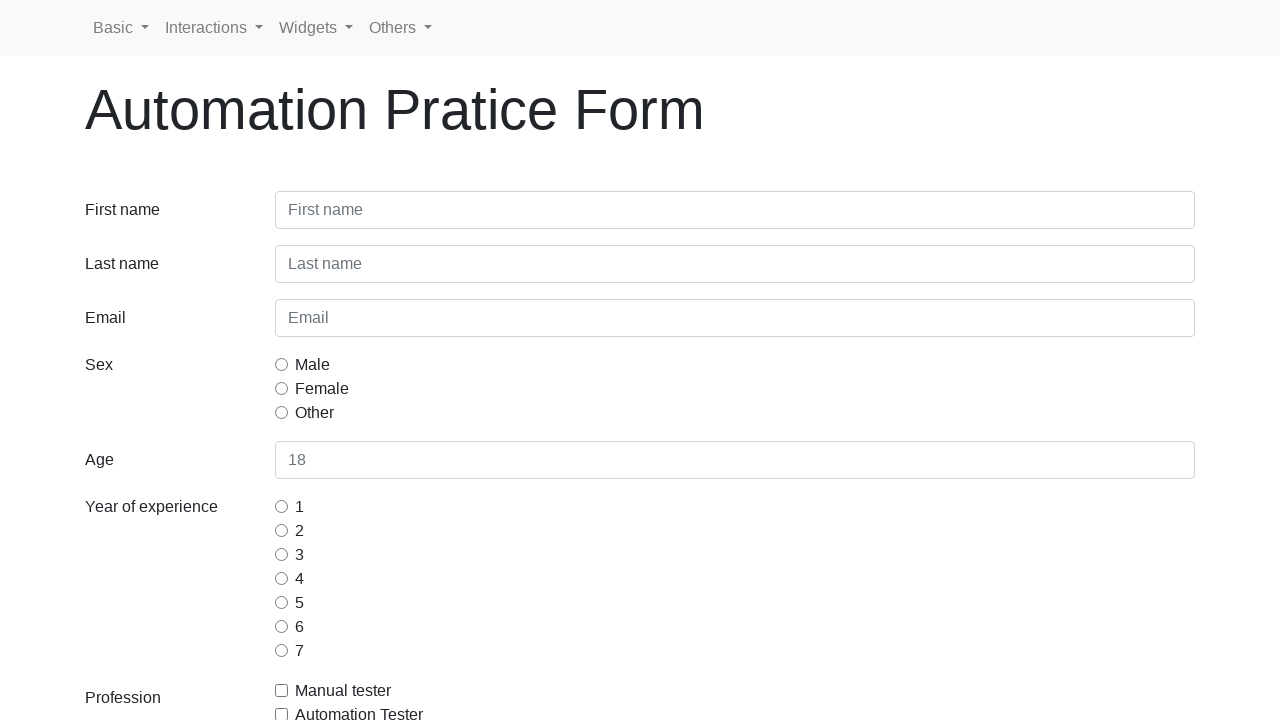

Filled first name field with 'Jan' on #inputFirstName3
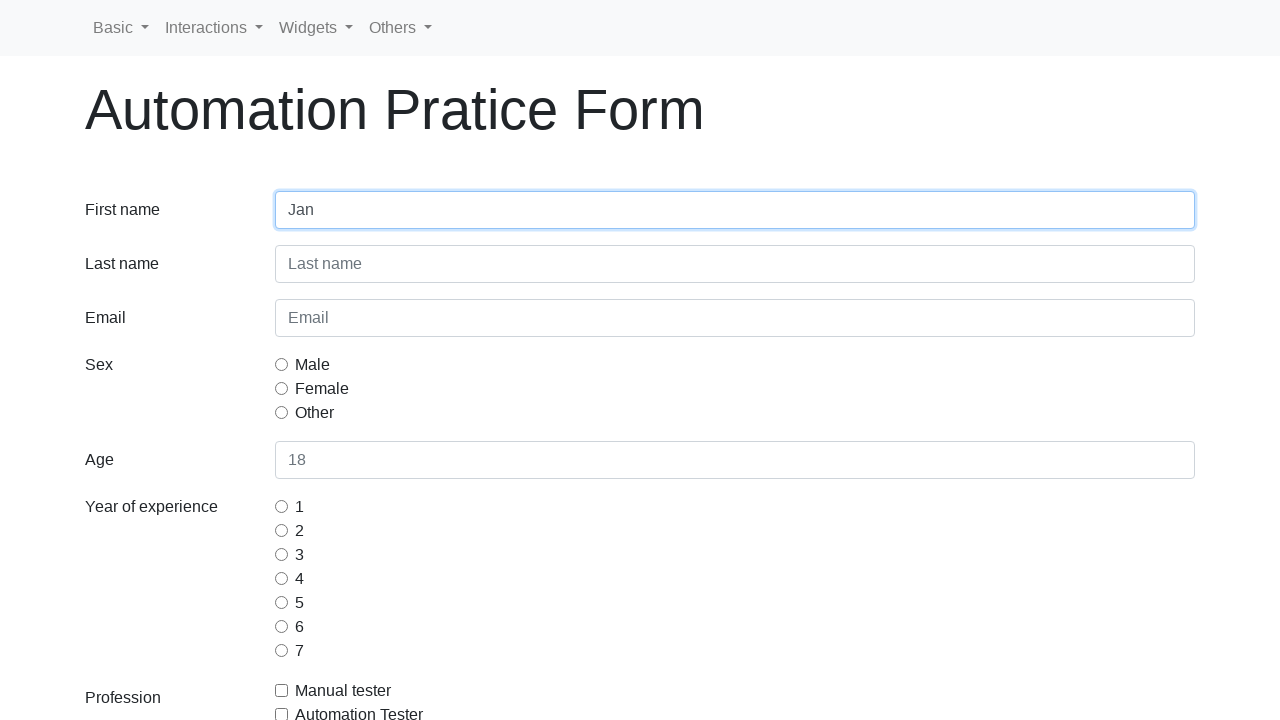

Filled last name field with 'Kowalski' on #inputLastName3
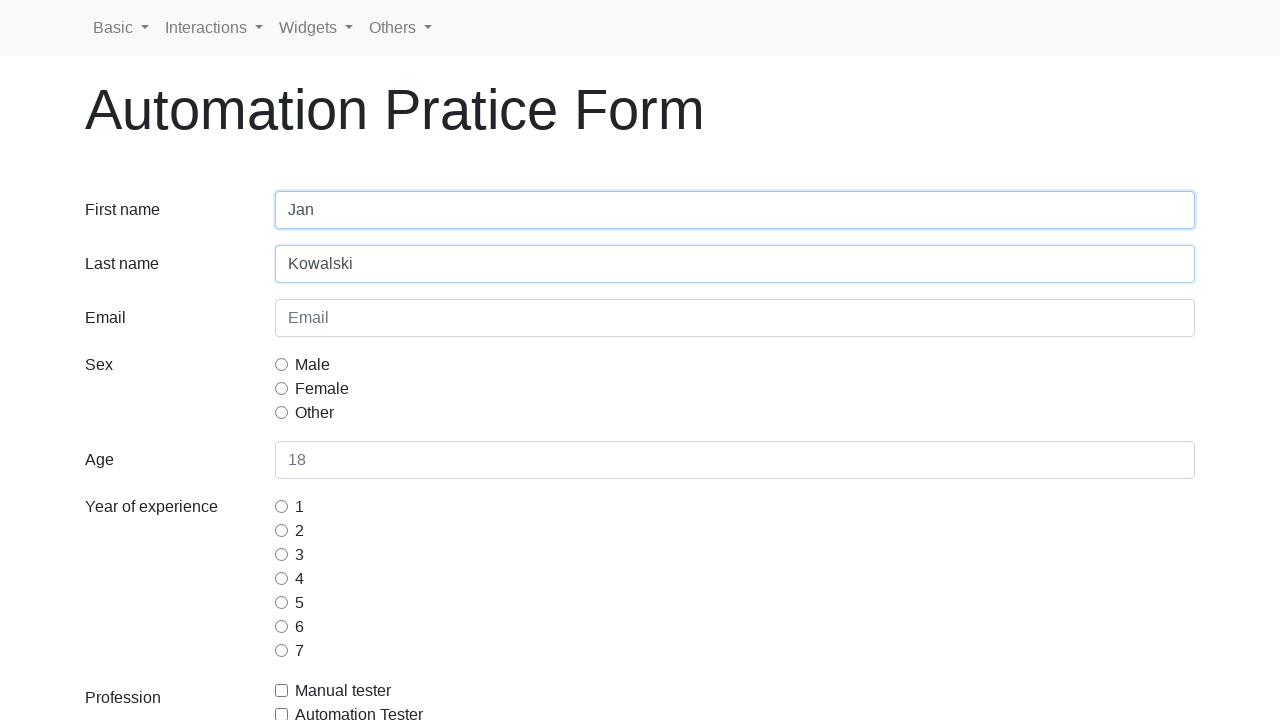

Filled email field with 'jan@example.com' on #inputEmail3
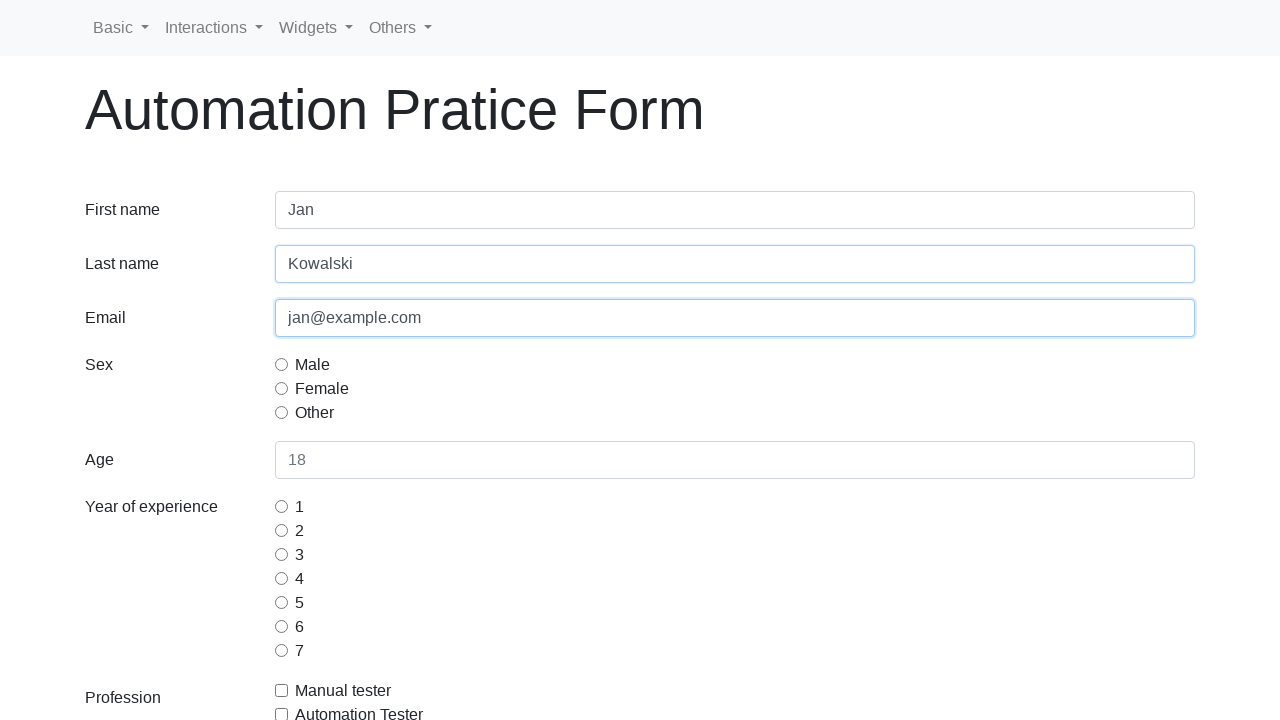

Selected 'male' radio button at (282, 364) on input[value='male']
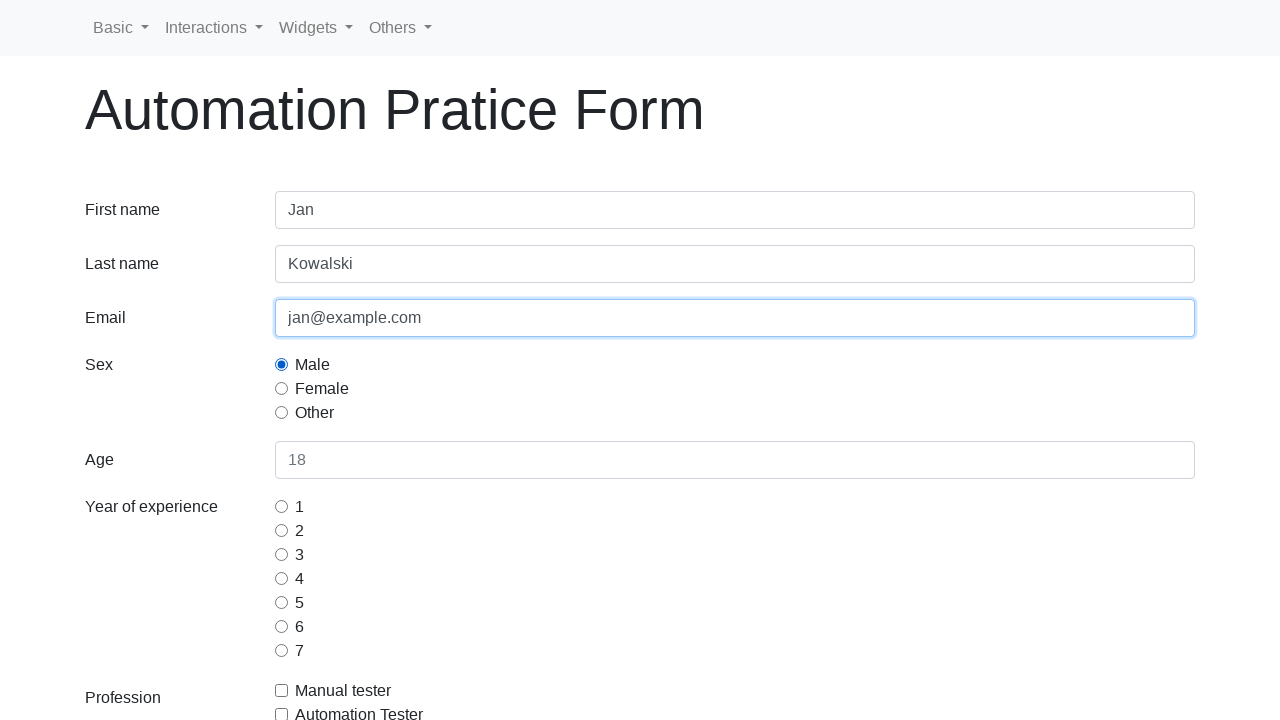

Filled age field with '45' on #inputAge3
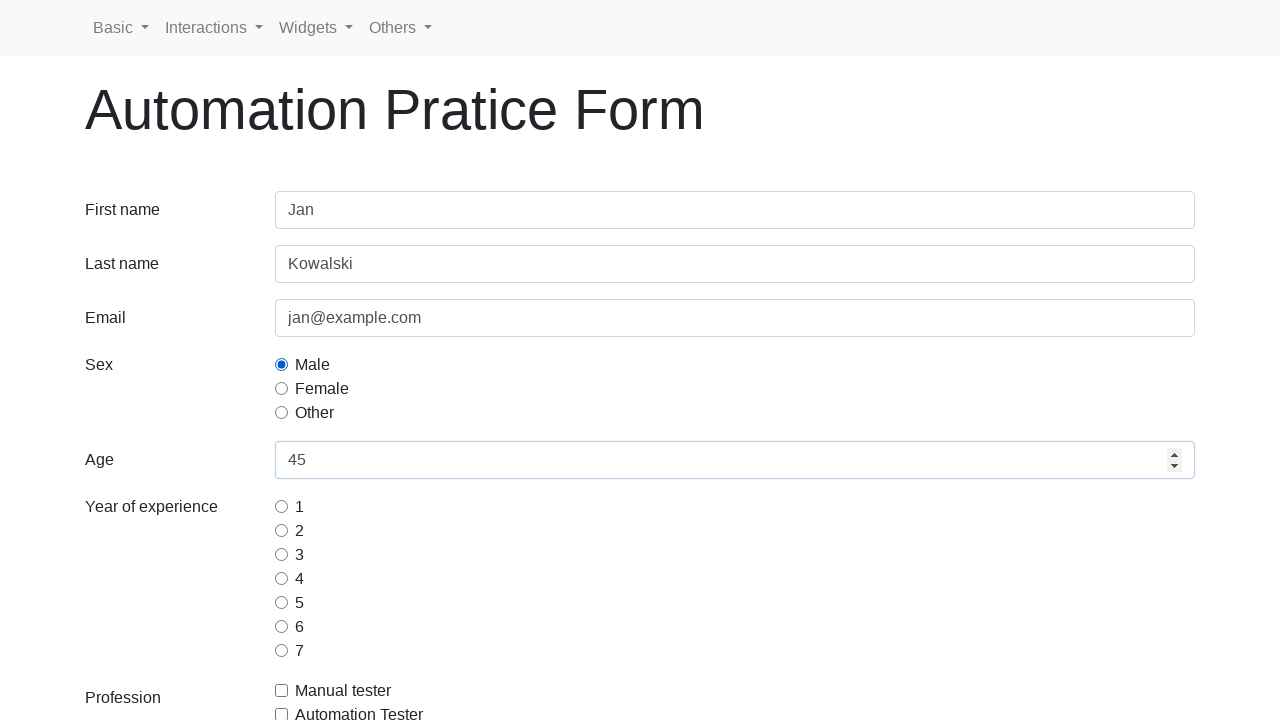

Selected '3 years' experience option at (282, 554) on input[name='gridRadiosExperience'][value='3']
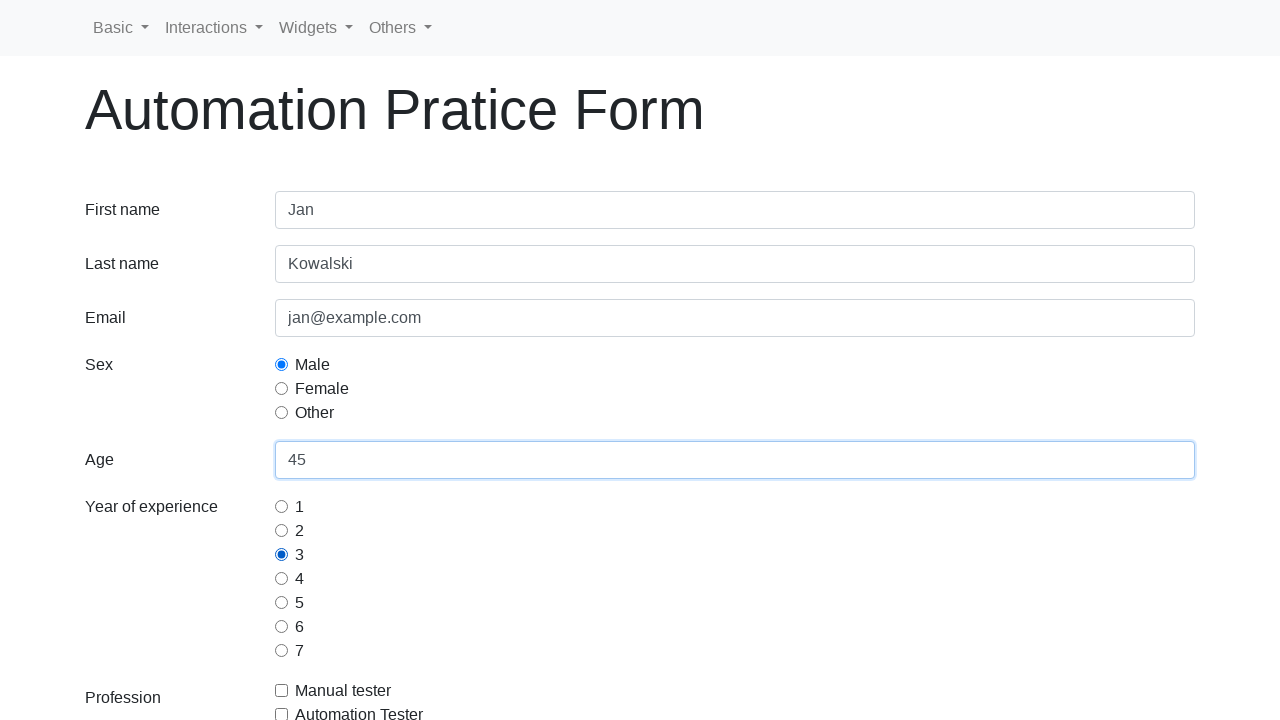

Checked 'Automation Tester' checkbox at (282, 714) on #gridCheckAutomationTester
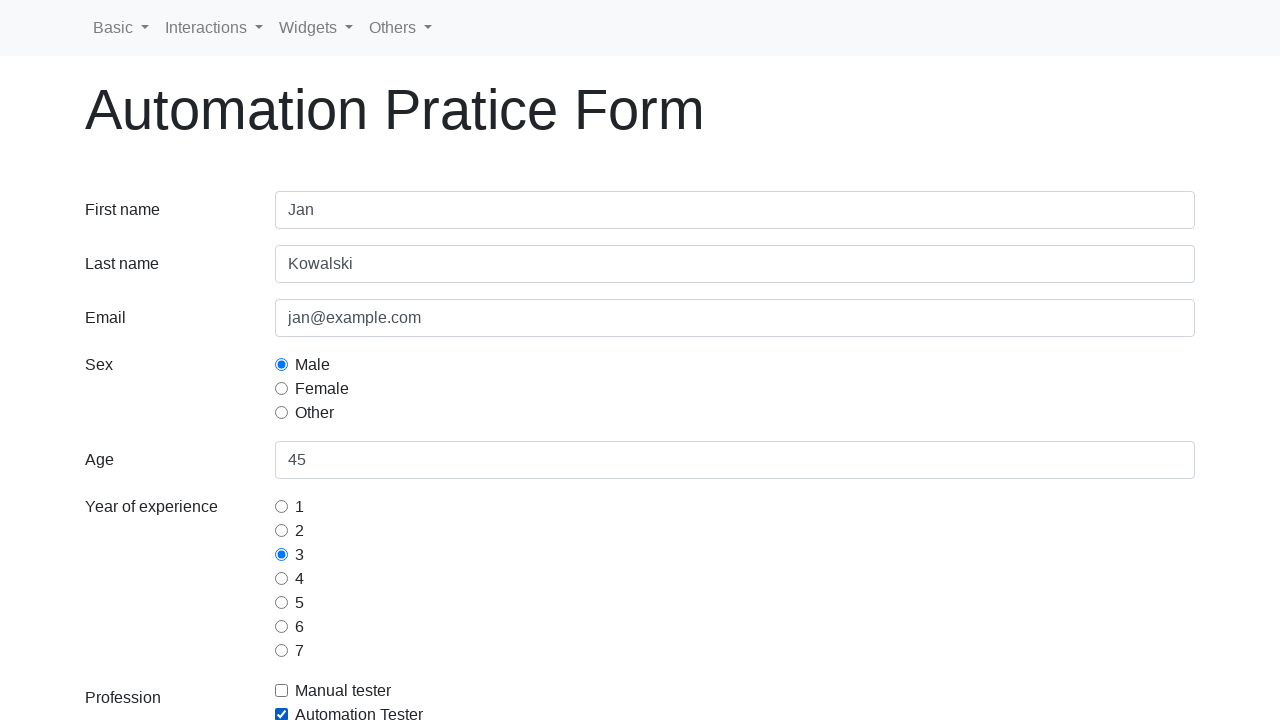

Selected 'Europe' from continents dropdown on #selectContinents
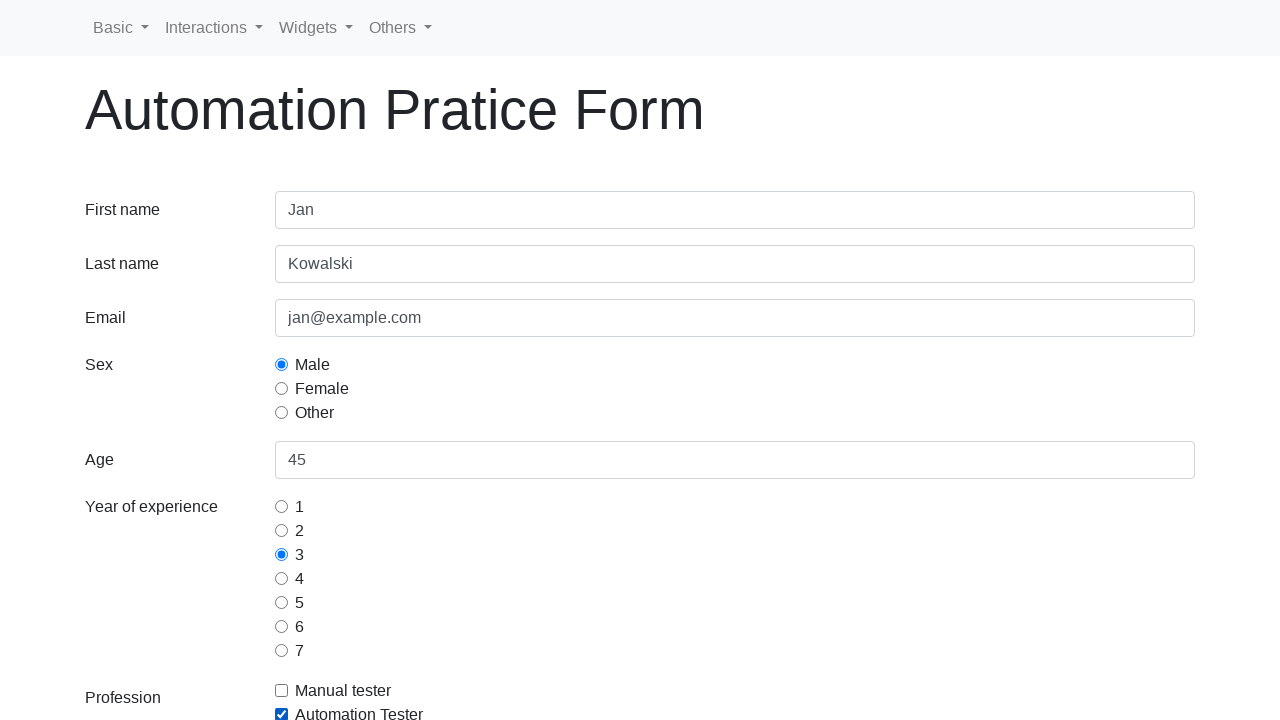

Selected 'Browser Commands' from Selenium commands dropdown on #selectSeleniumCommands
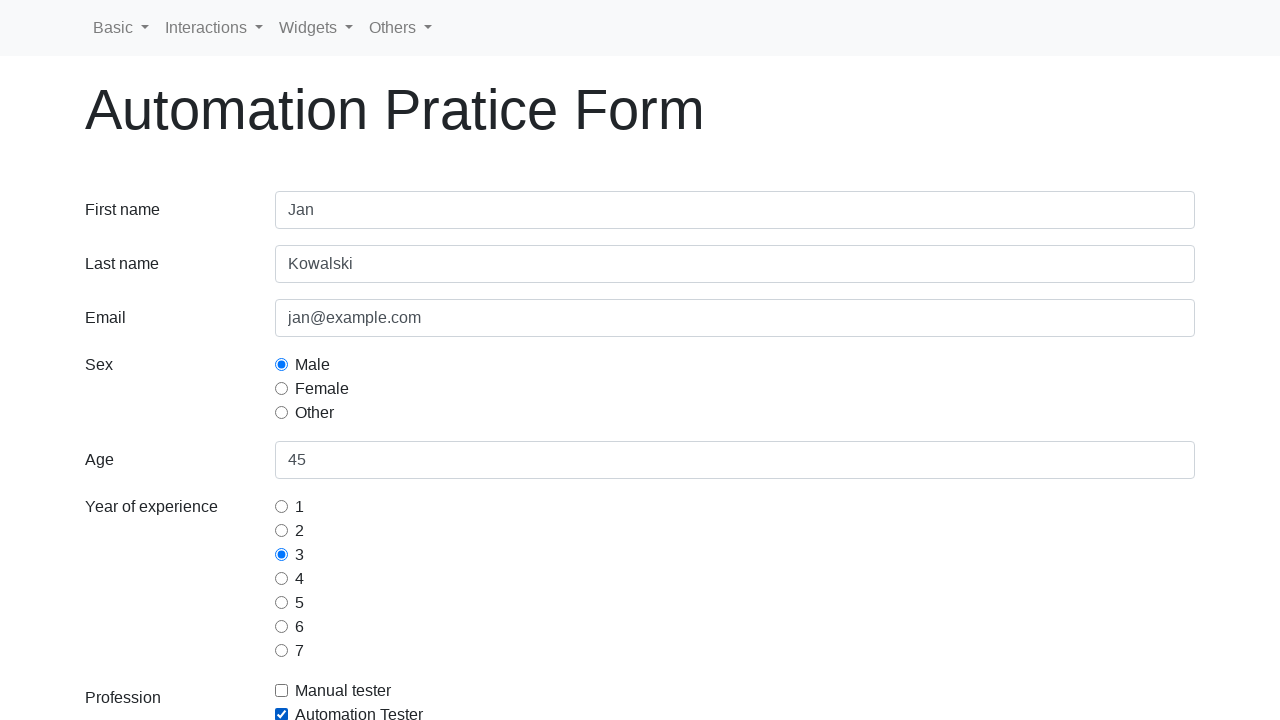

Filled additional information field with 'TEST' on #additionalInformations
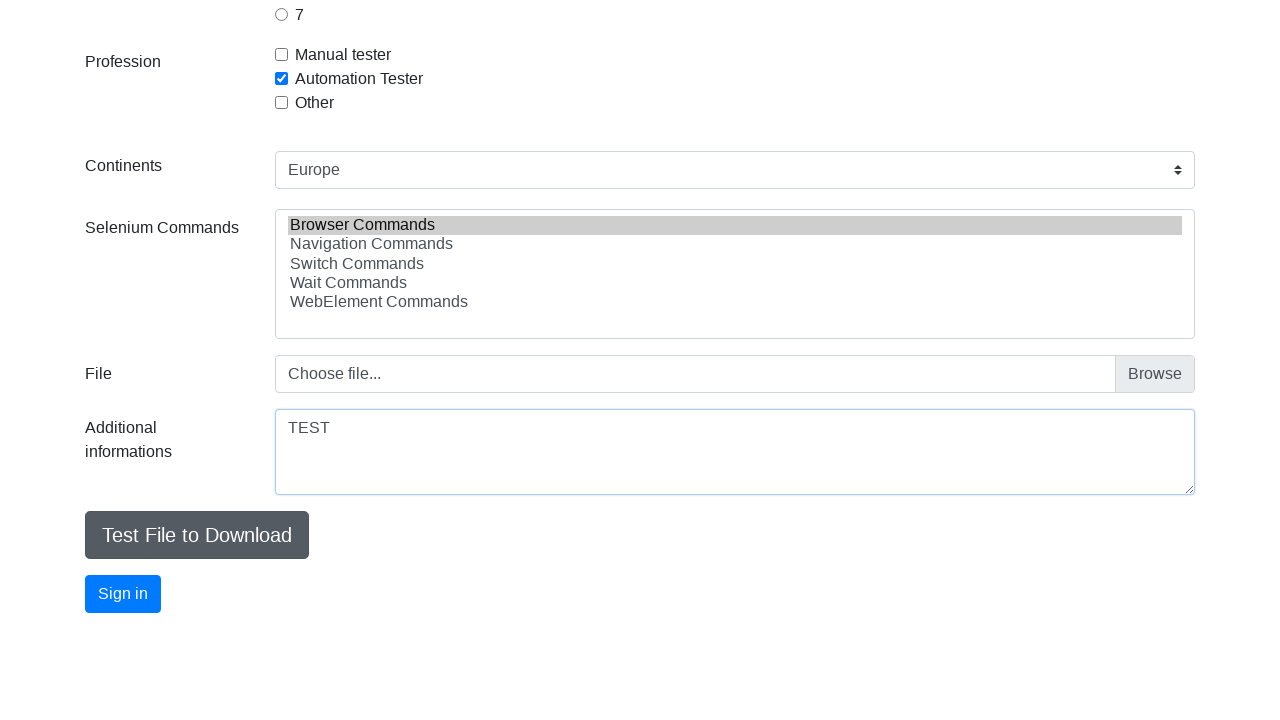

Clicked submit button to submit the form at (123, 594) on .btn.btn-primary
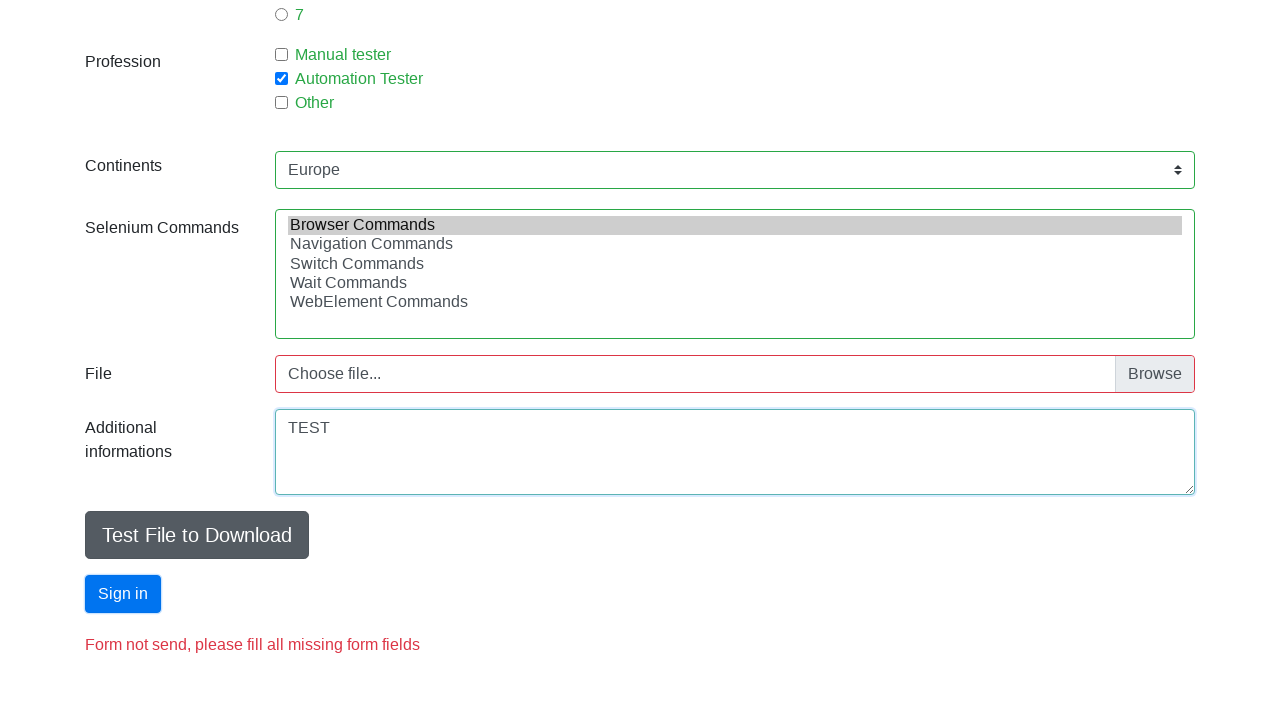

Success message appeared after form submission
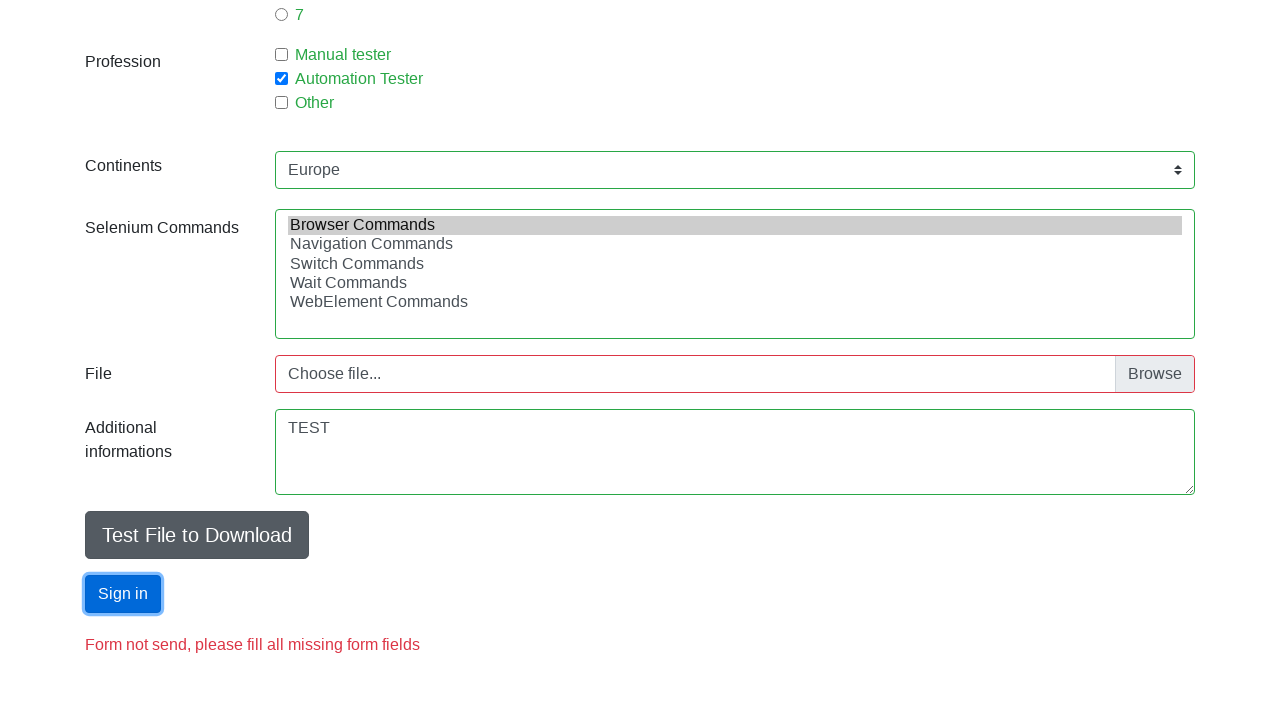

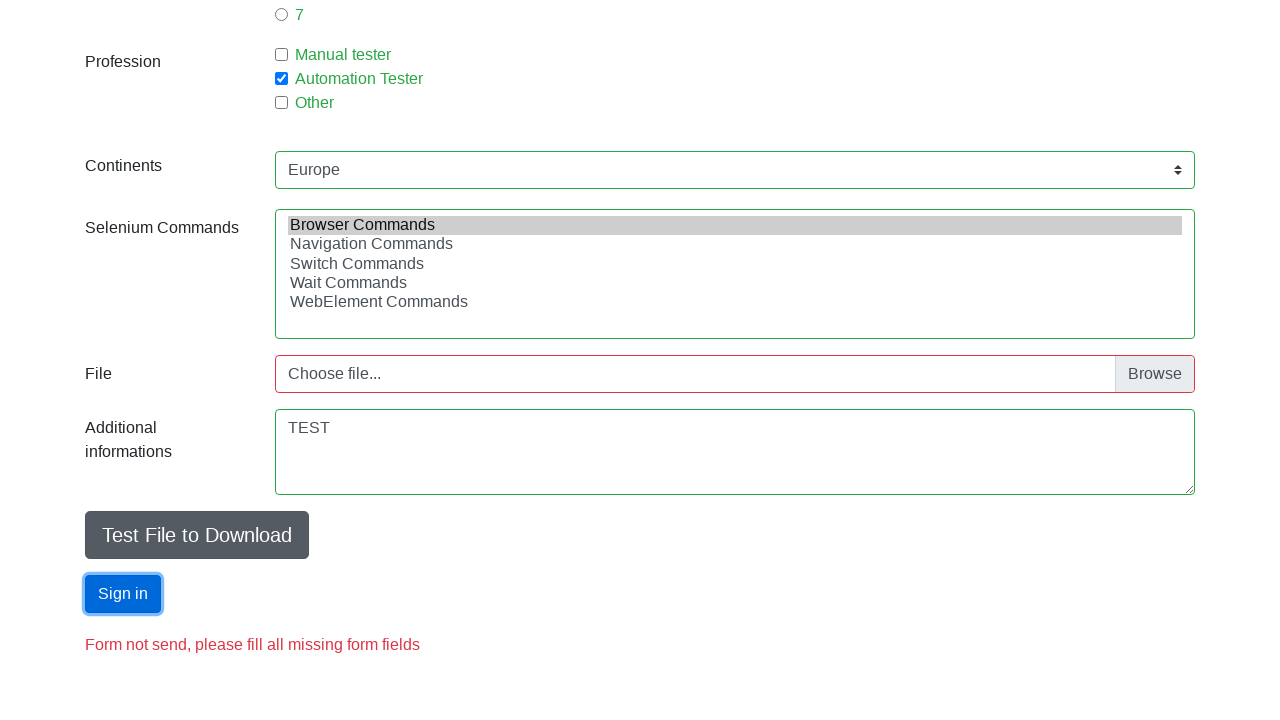